Navigates to Goibibo flights page and retrieves the page title to verify the page loaded correctly

Starting URL: https://www.goibibo.com/flights/

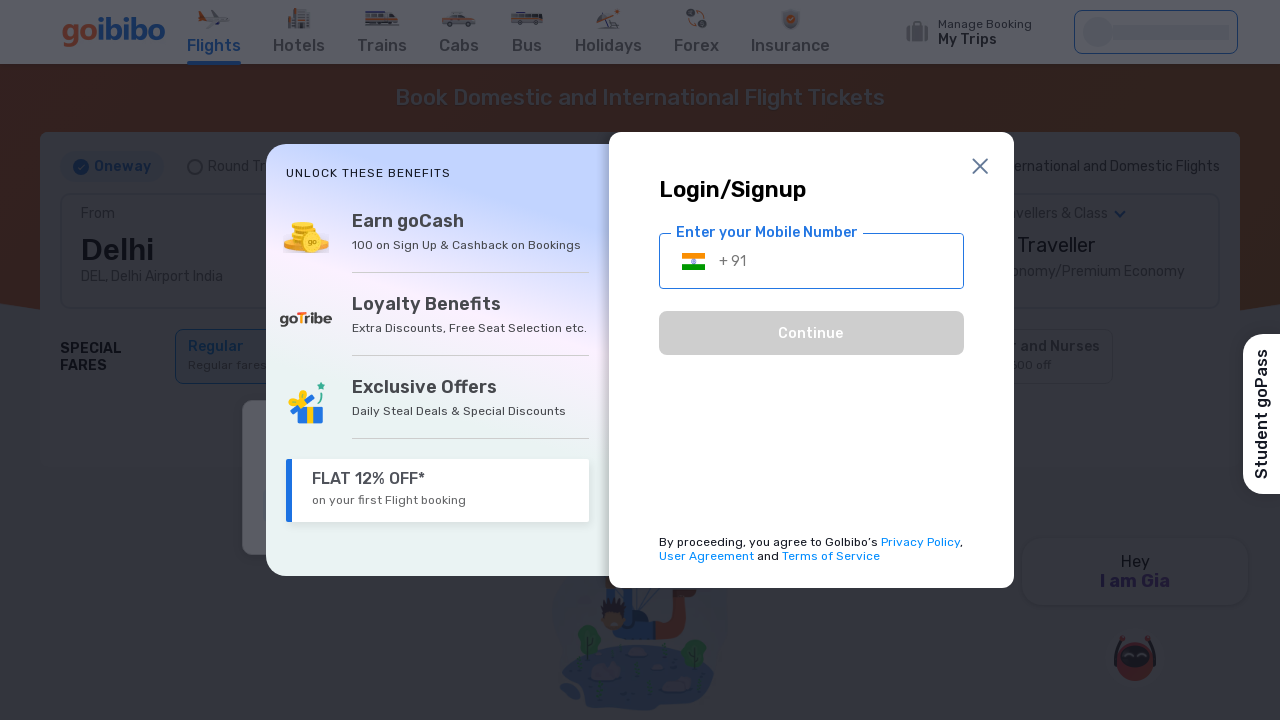

Navigated to Goibibo flights page
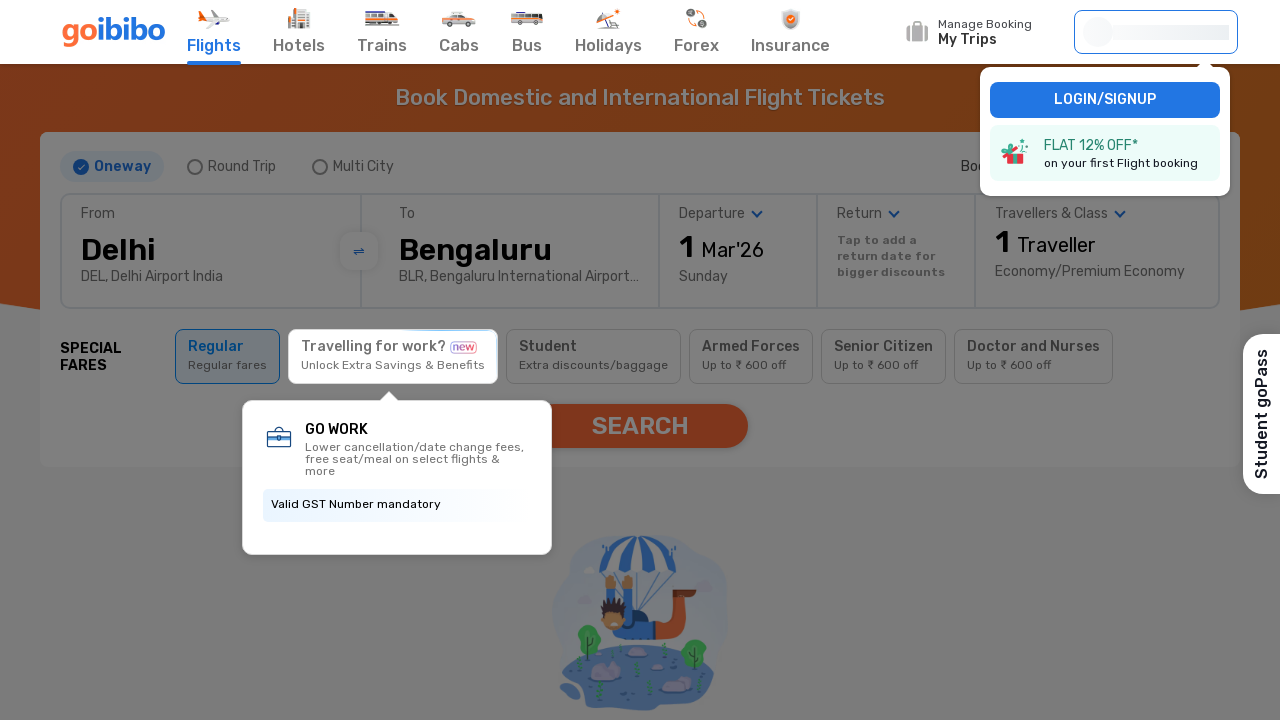

Page loaded with domcontentloaded state
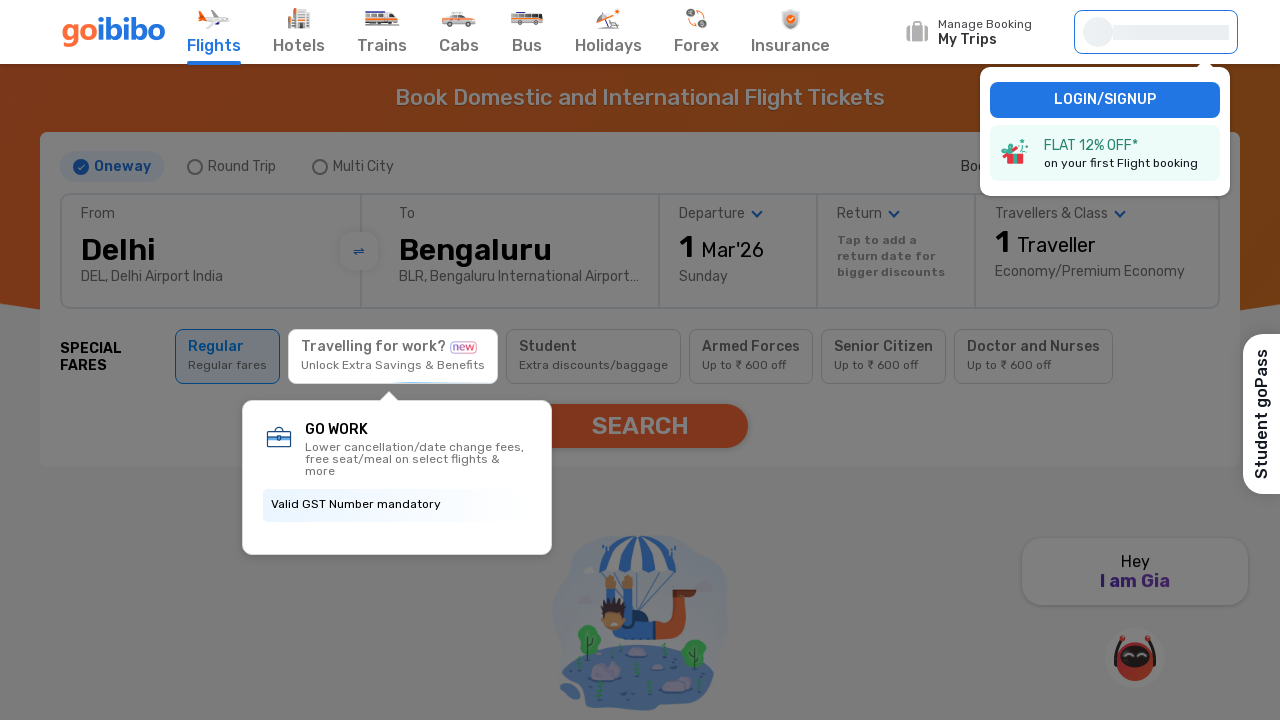

Retrieved page title: Flight Tickets, Flights Booking at Lowest Airfare, Book Air Tickets-Goibibo
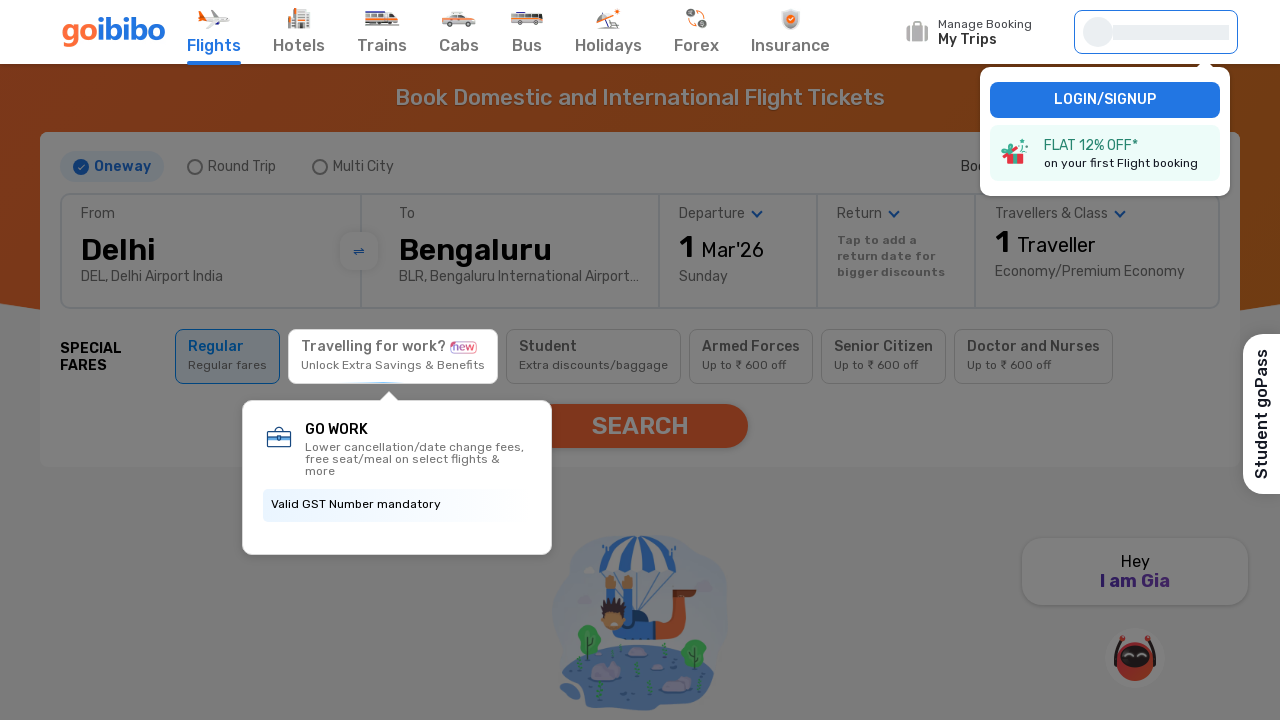

Printed page title to console
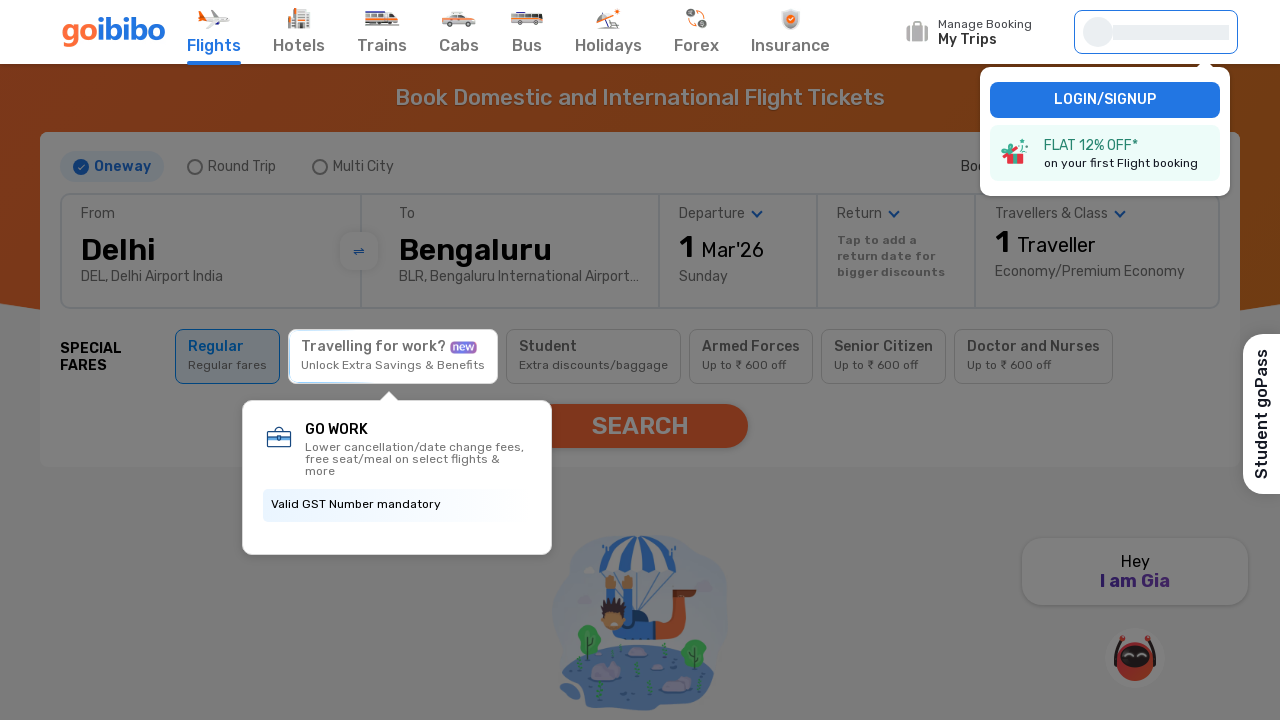

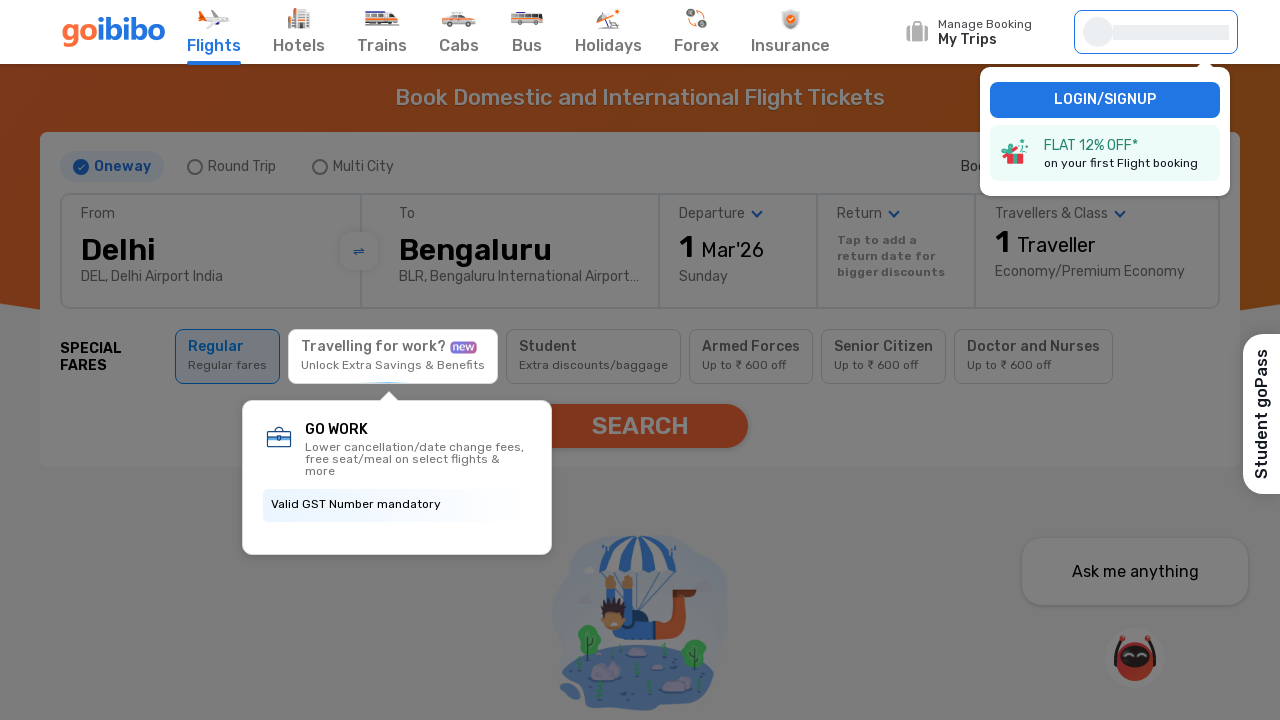